Tests DemoBlaze website by clicking on Laptops category and verifying MacBook air item is displayed

Starting URL: https://www.demoblaze.com/

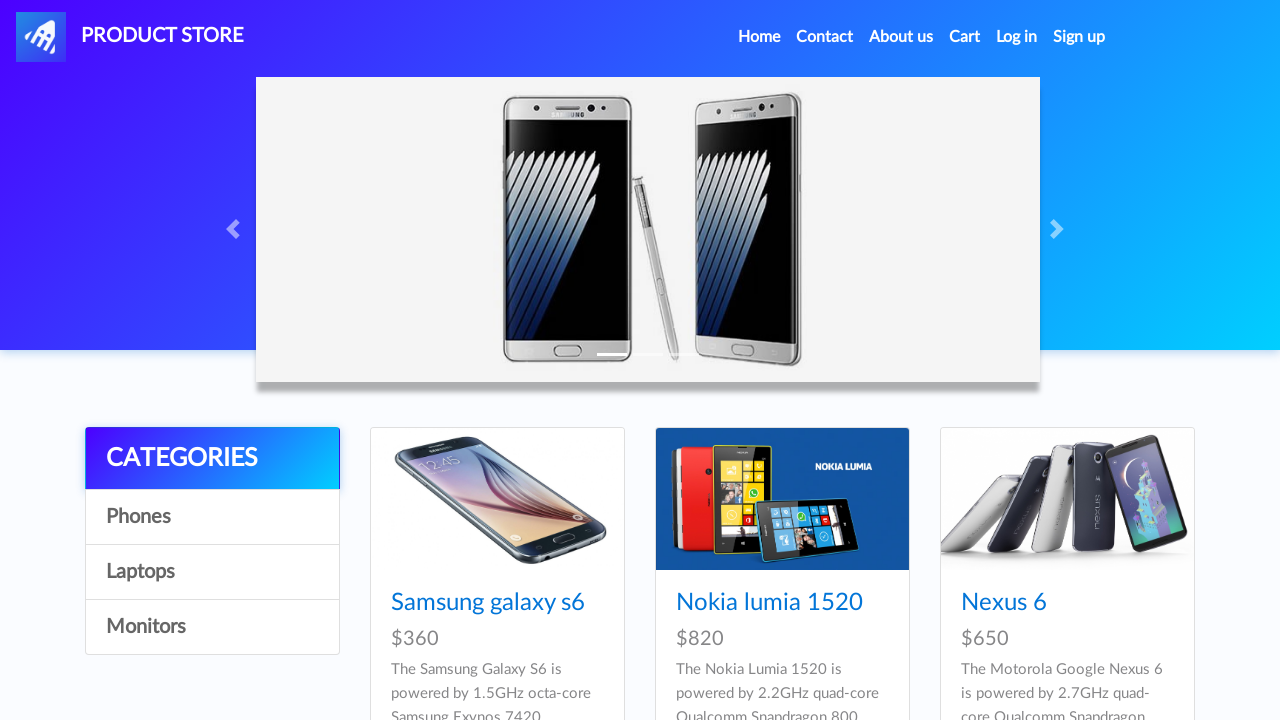

Clicked on Laptops category at (212, 572) on xpath=//a[text() = 'Laptops']
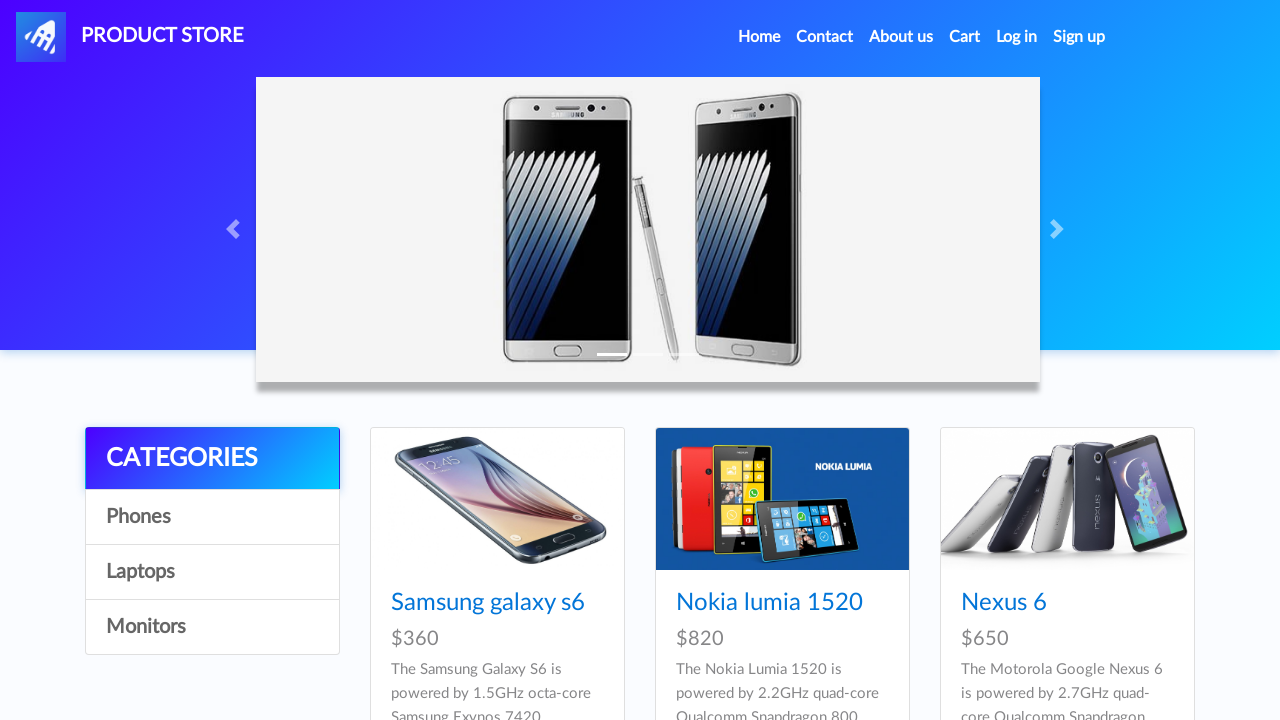

Waited 1500ms for items to load
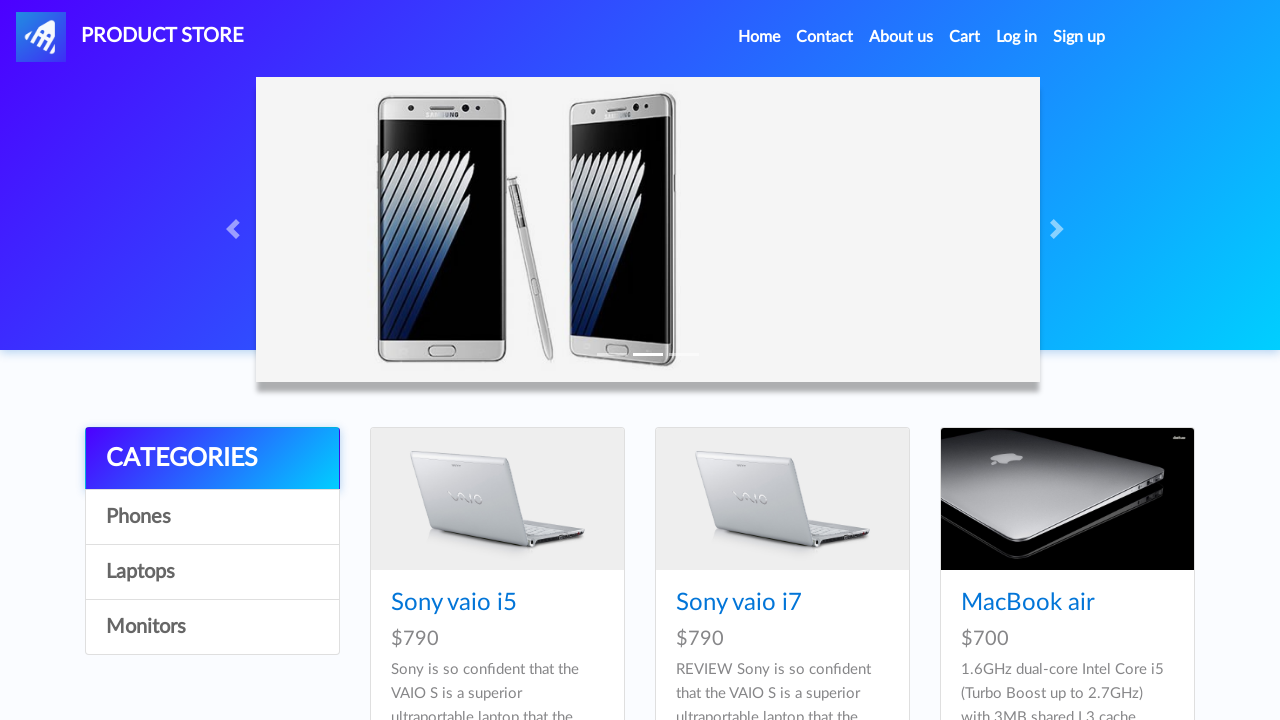

Verified MacBook Air item is displayed
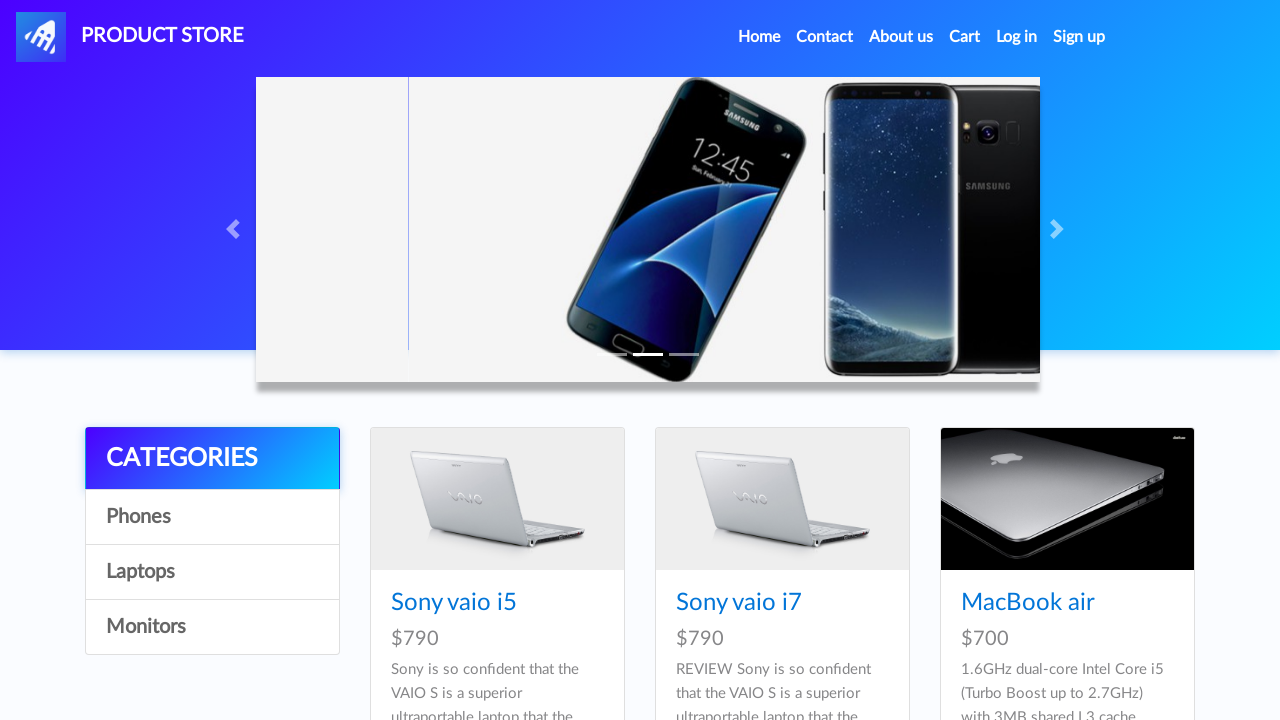

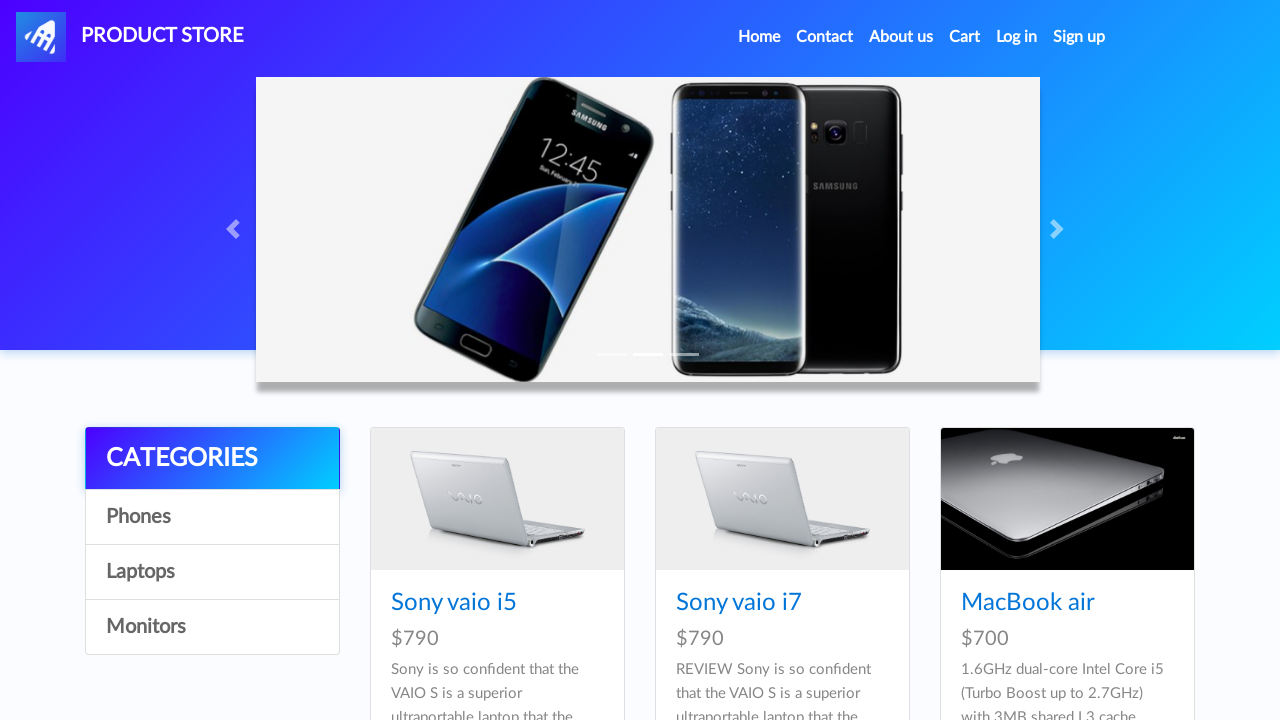